Navigates to a test automation practice blog and interacts with a name input field to demonstrate the getAttribute method

Starting URL: https://testautomationpractice.blogspot.com/

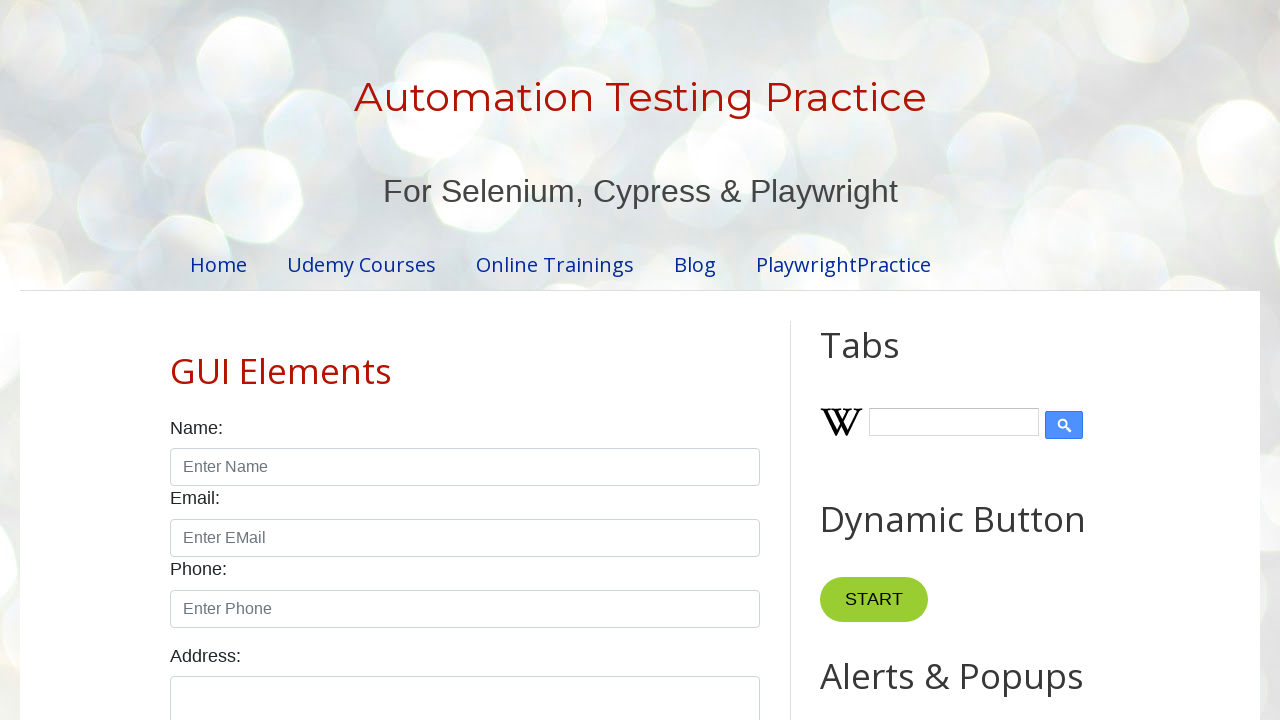

Filled name input field with 'shivam' on input#name
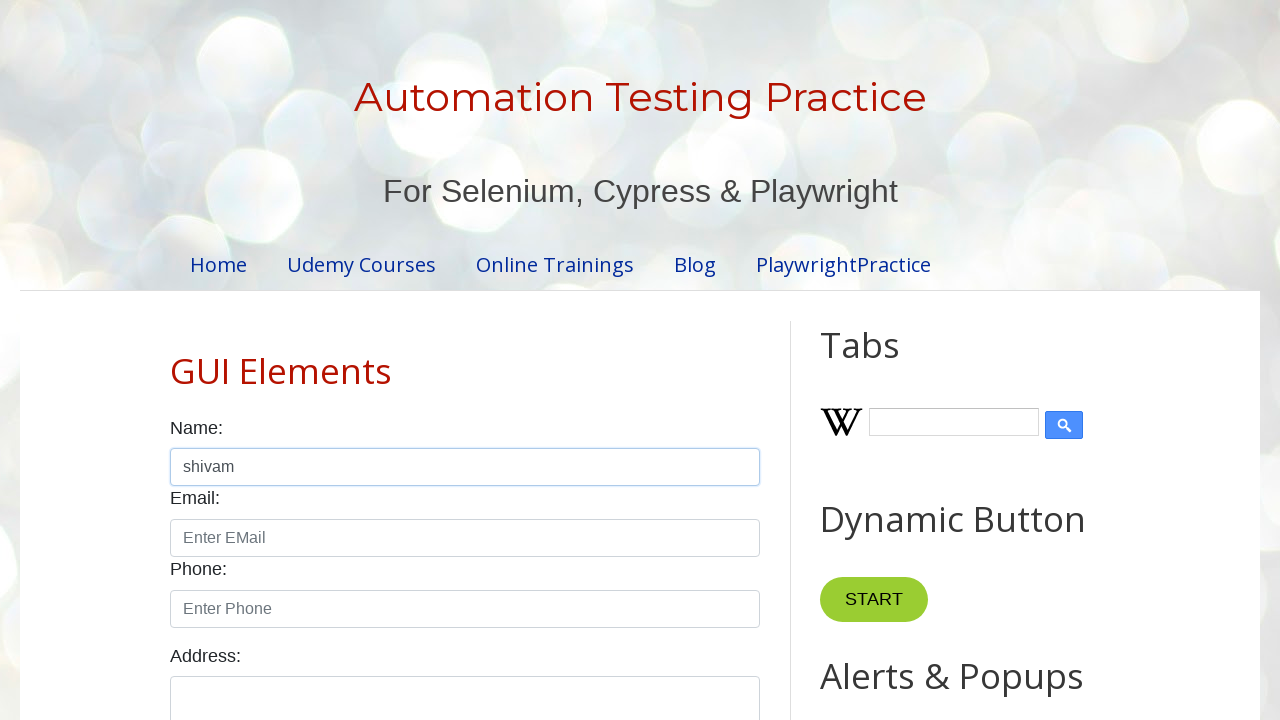

Located the name input field element
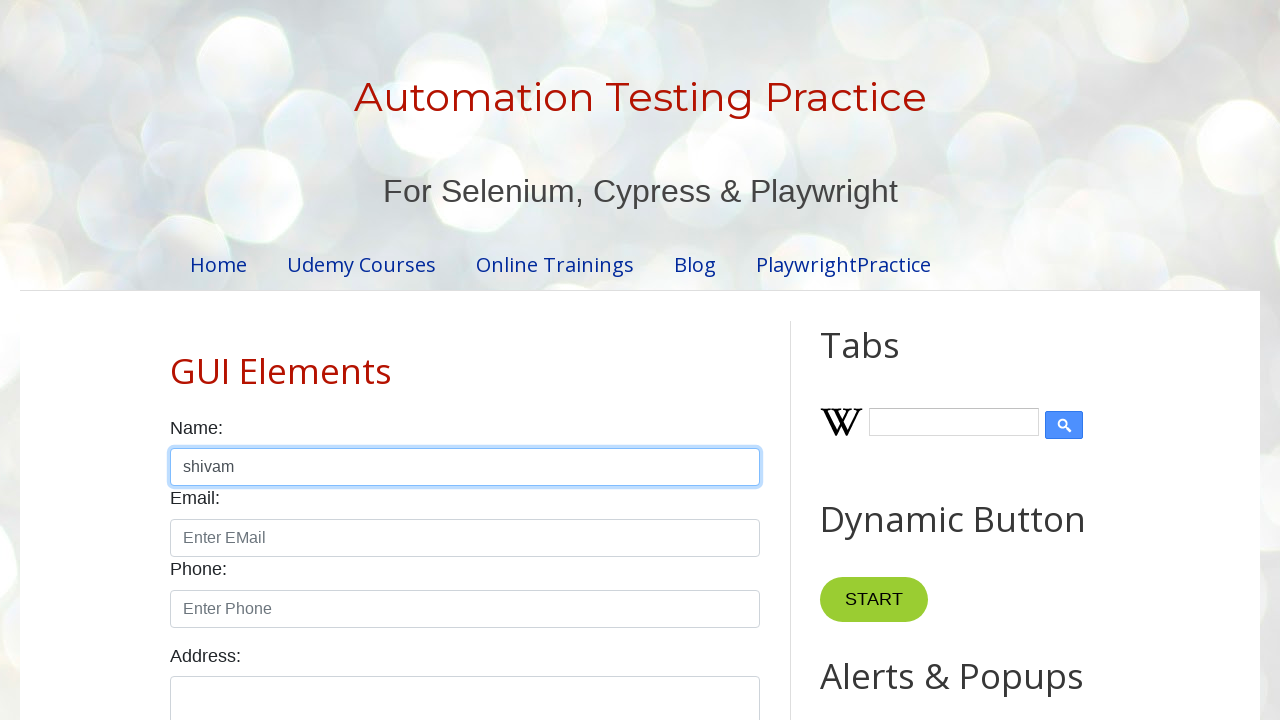

Retrieved value attribute from name input: 'None'
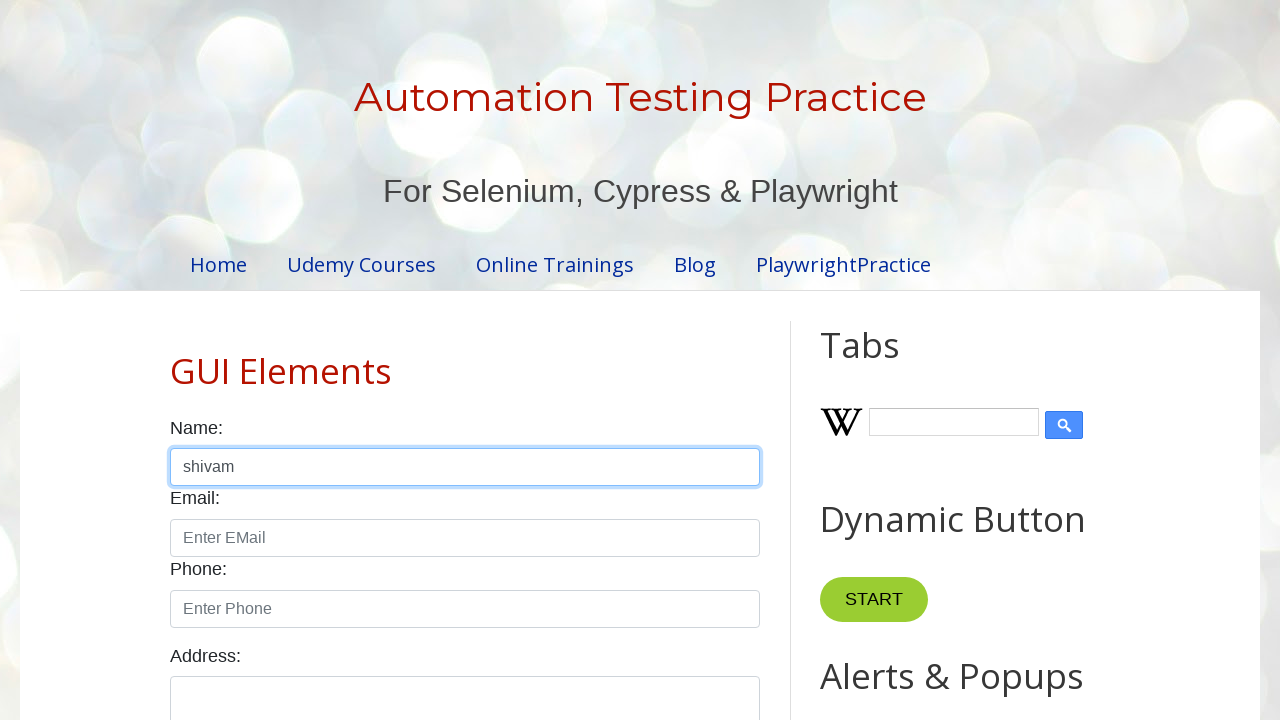

Printed input value to console: None
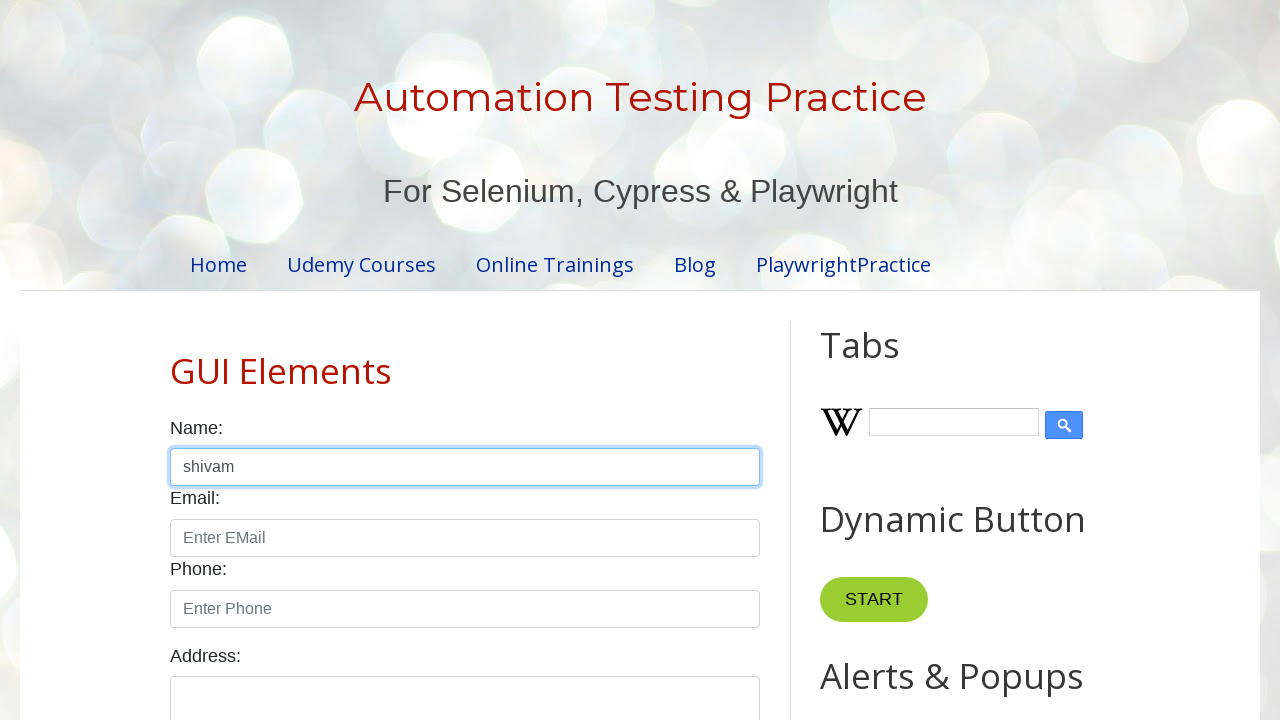

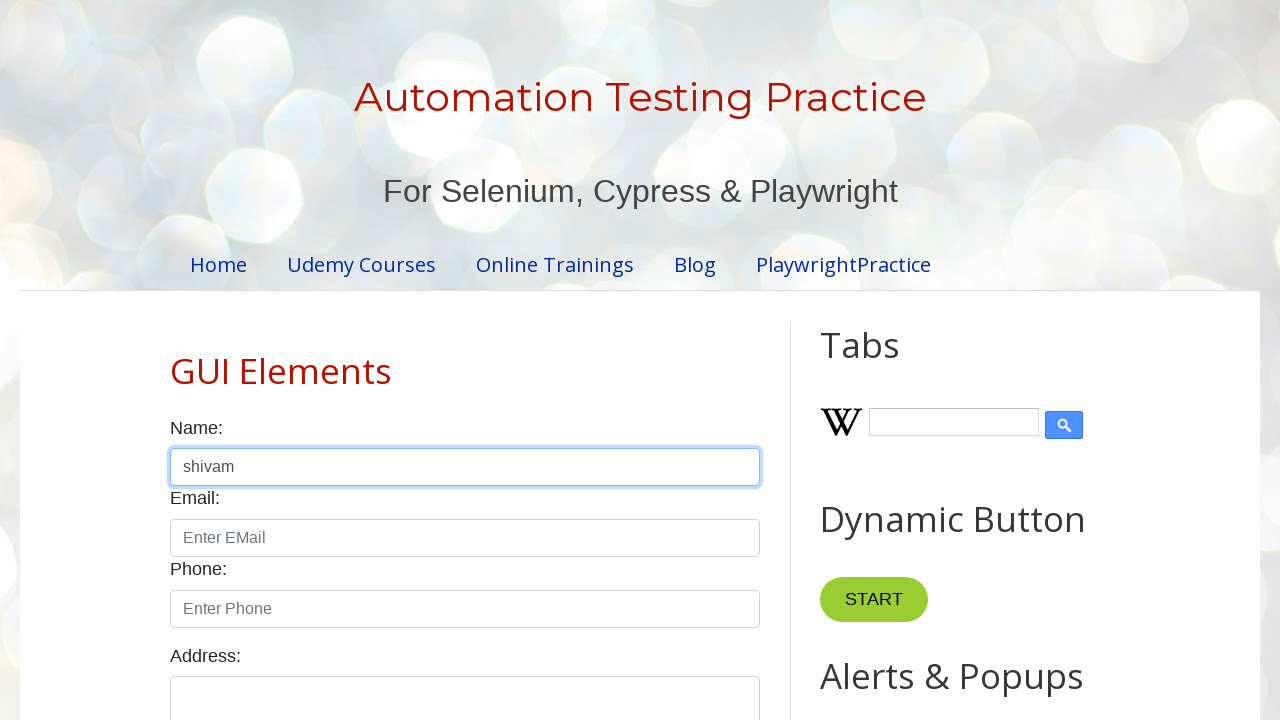